Tests basic browser navigation functionality including navigating to different URLs, going back and forward in browser history, and refreshing the page

Starting URL: https://www.selenium.dev/selenium/web/web-form.html

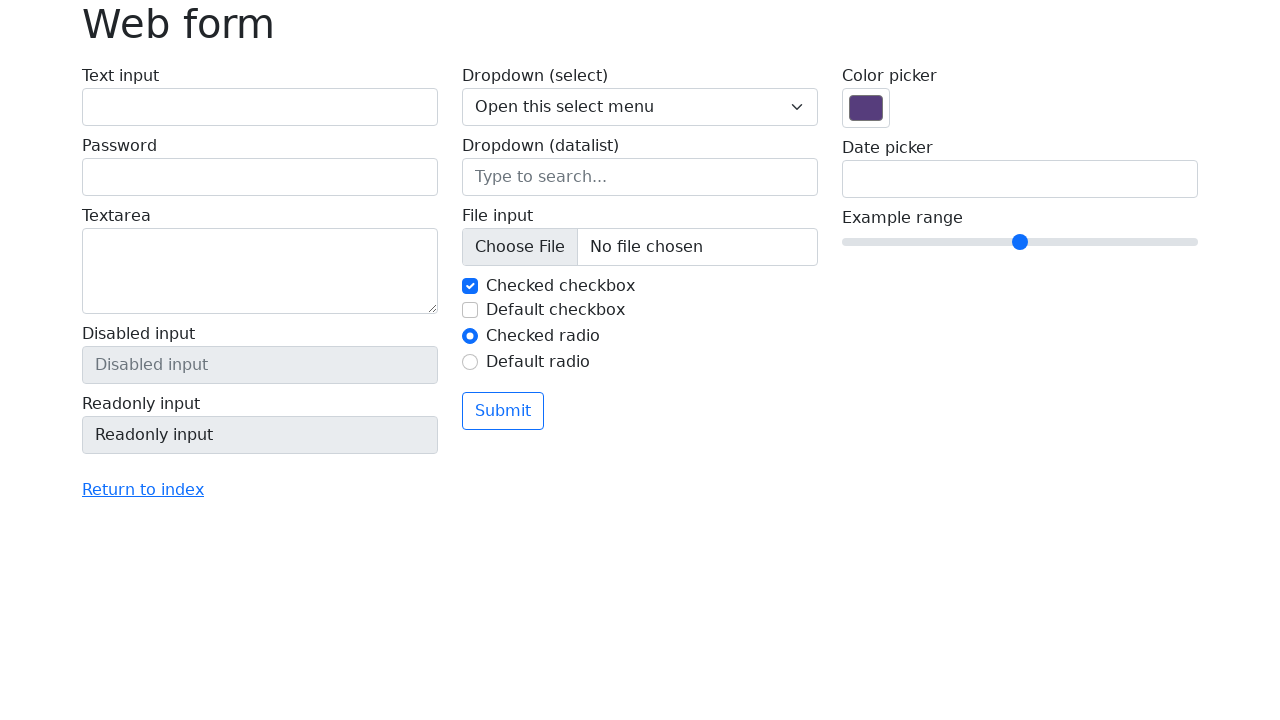

Navigated to https://the-internet.herokuapp.com
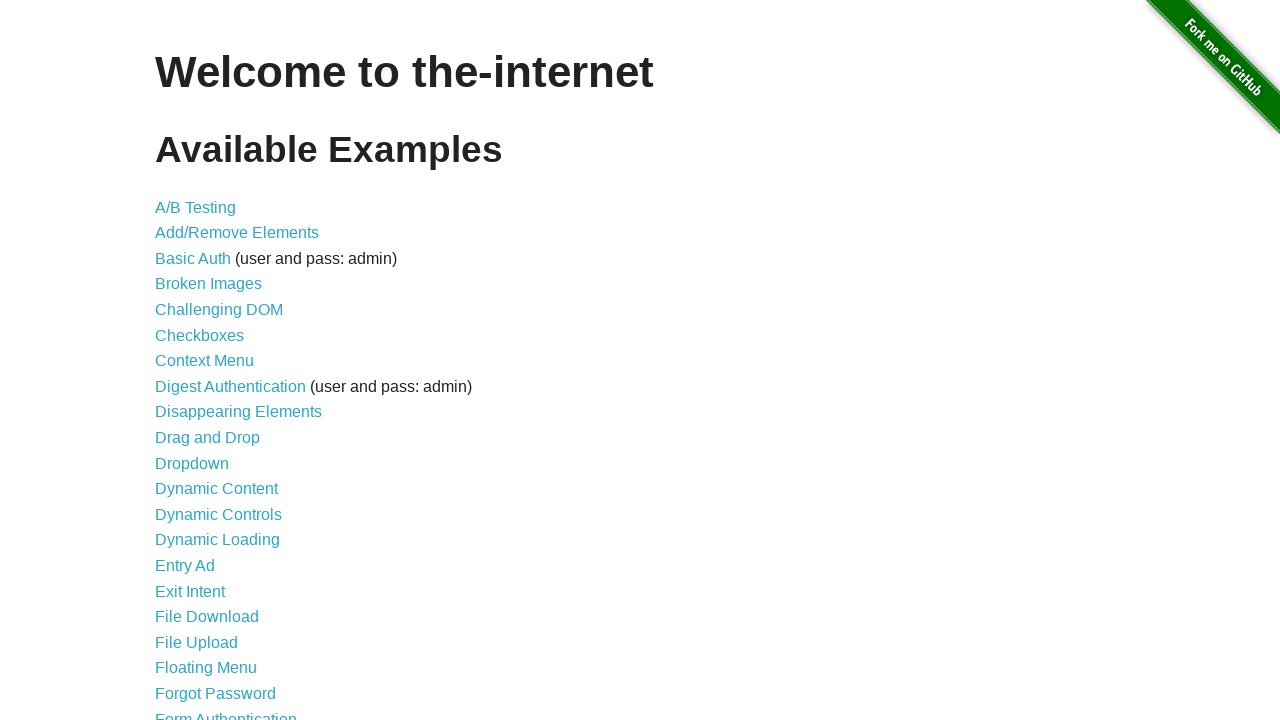

Navigated back to previous URL (https://www.selenium.dev/selenium/web/web-form.html)
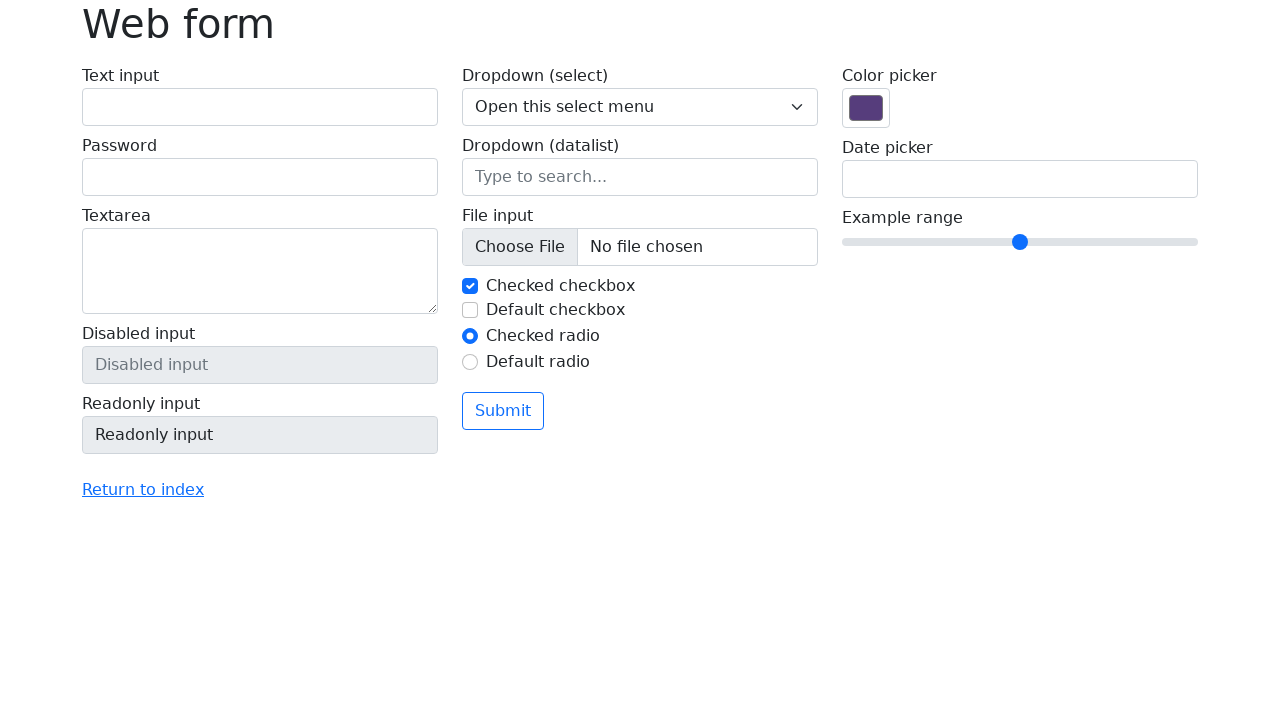

Navigated forward to https://the-internet.herokuapp.com
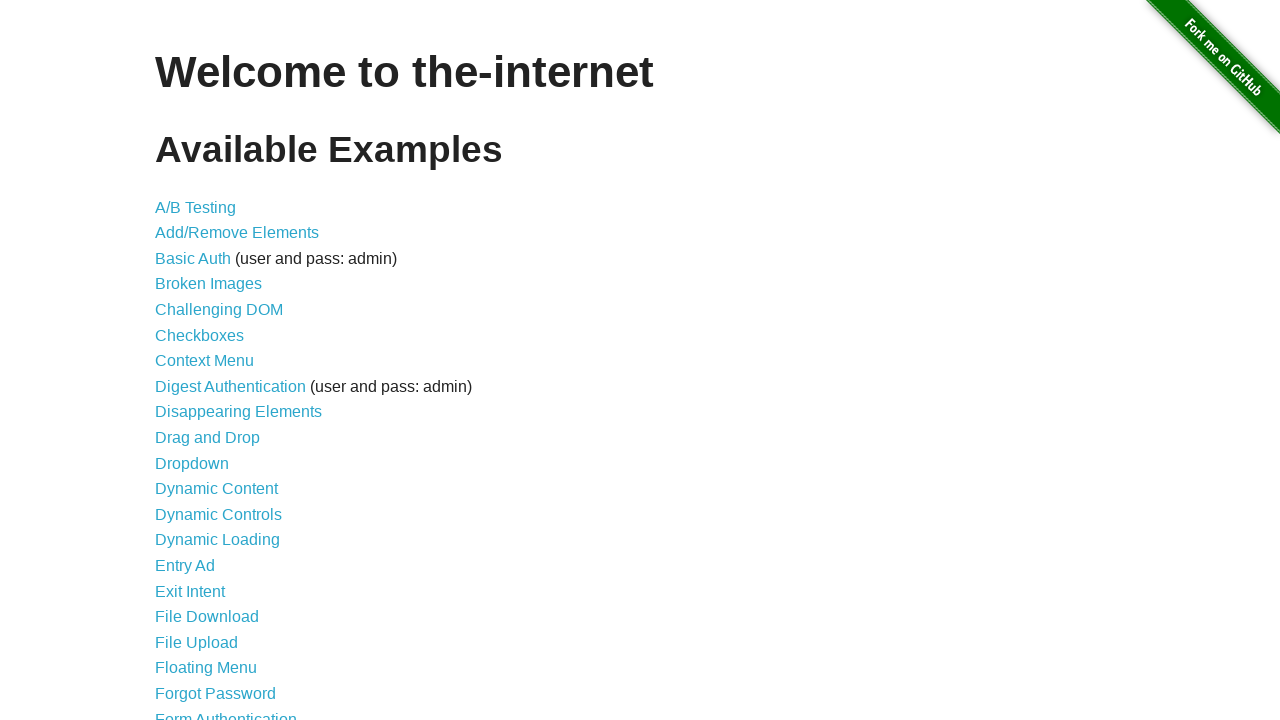

Refreshed the current page
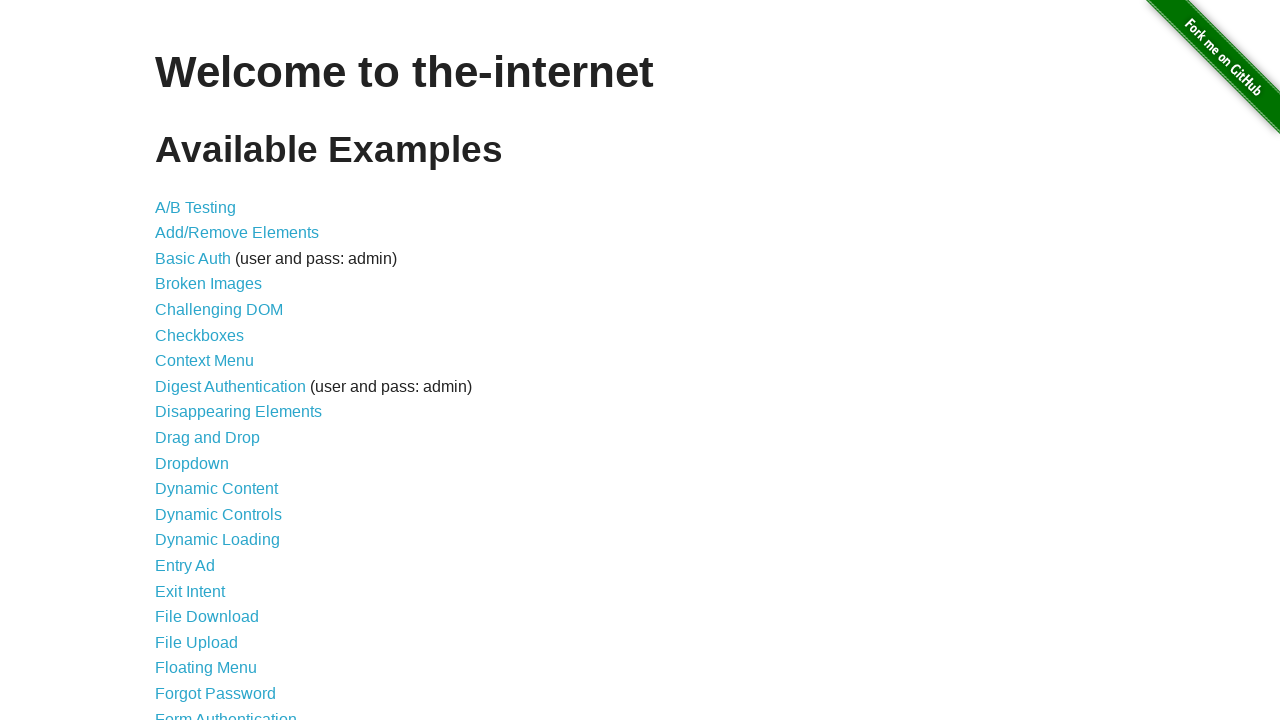

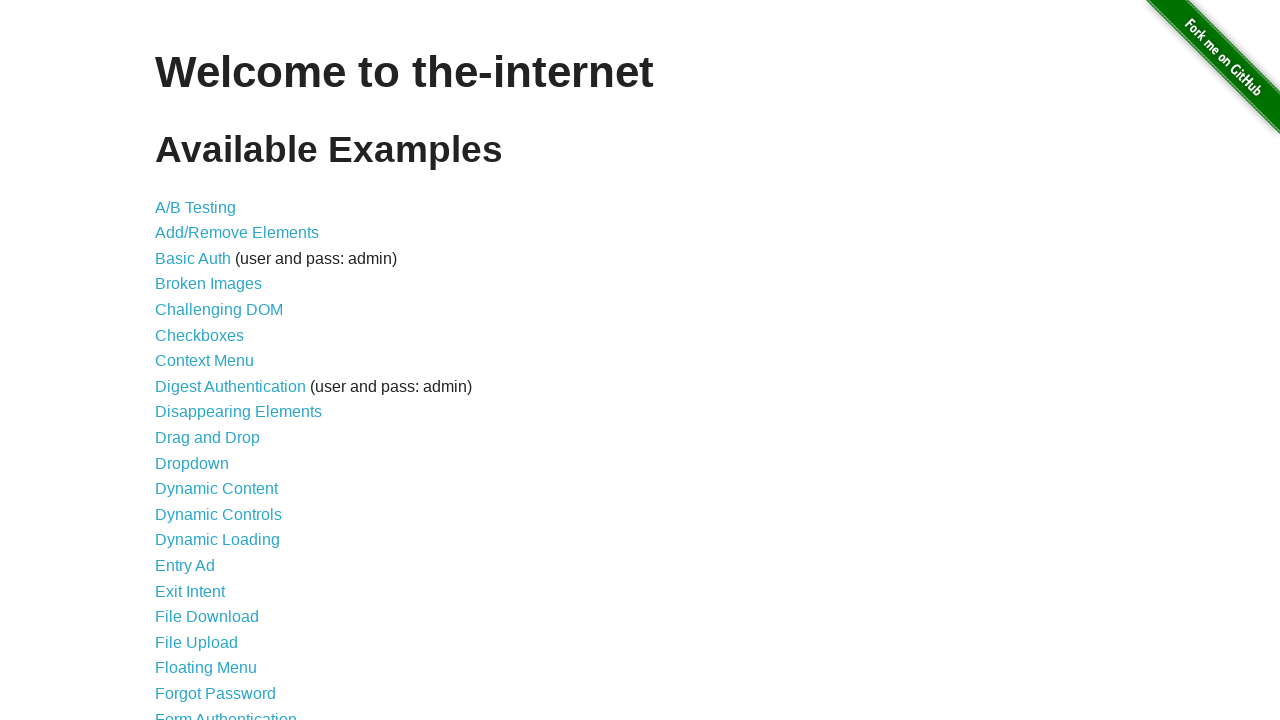